Navigates to BStackDemo site and verifies that all links on the page are present and have valid href attributes

Starting URL: https://bstackdemo.com/

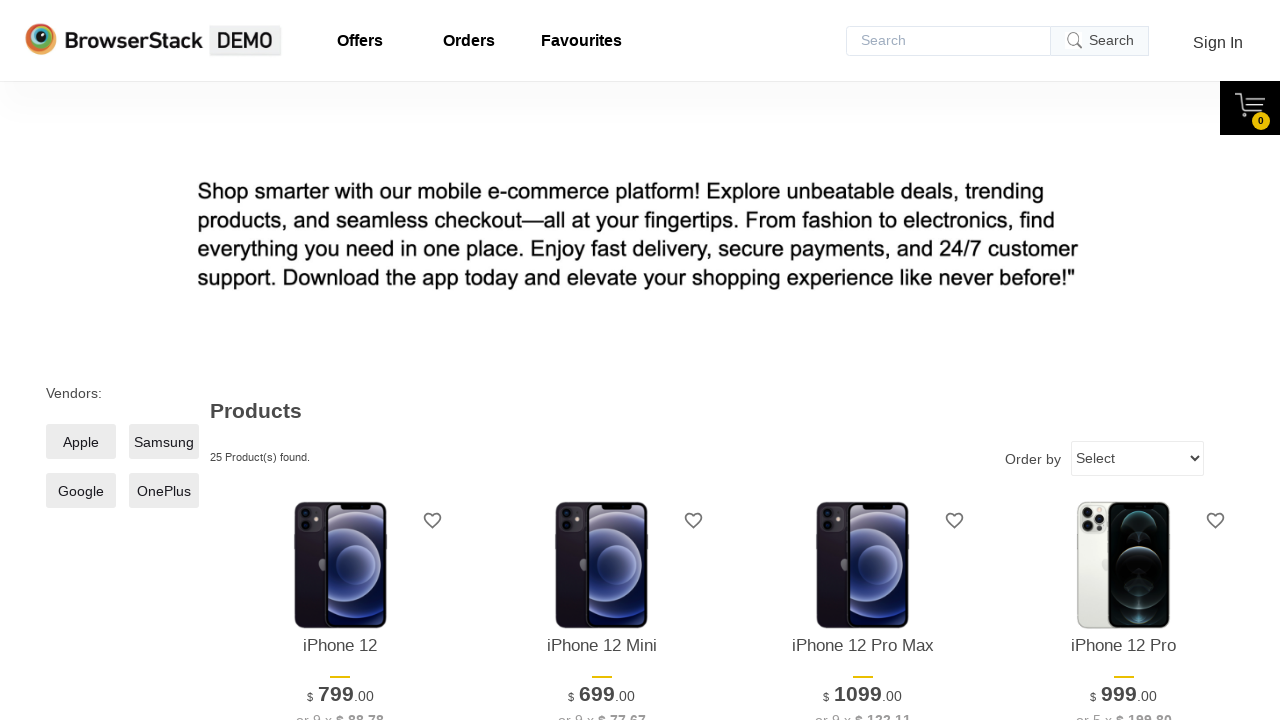

Navigated to BStackDemo site at https://bstackdemo.com/
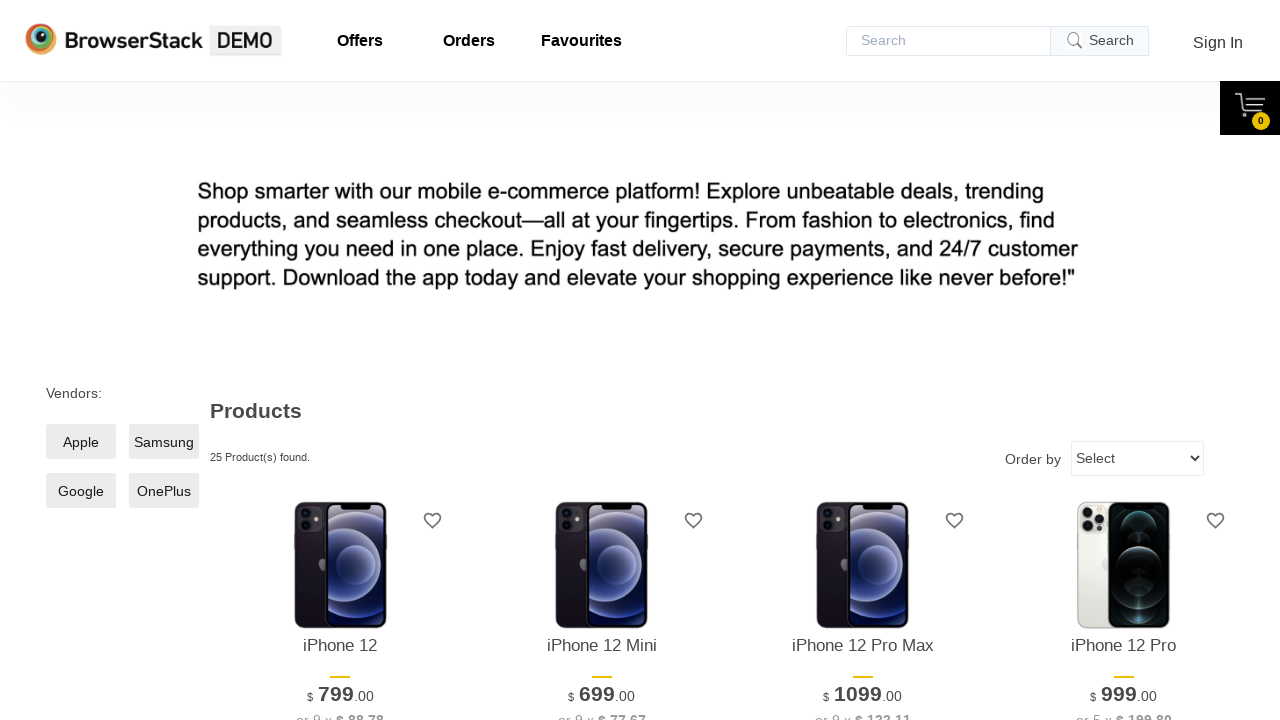

Page fully loaded - network idle state reached
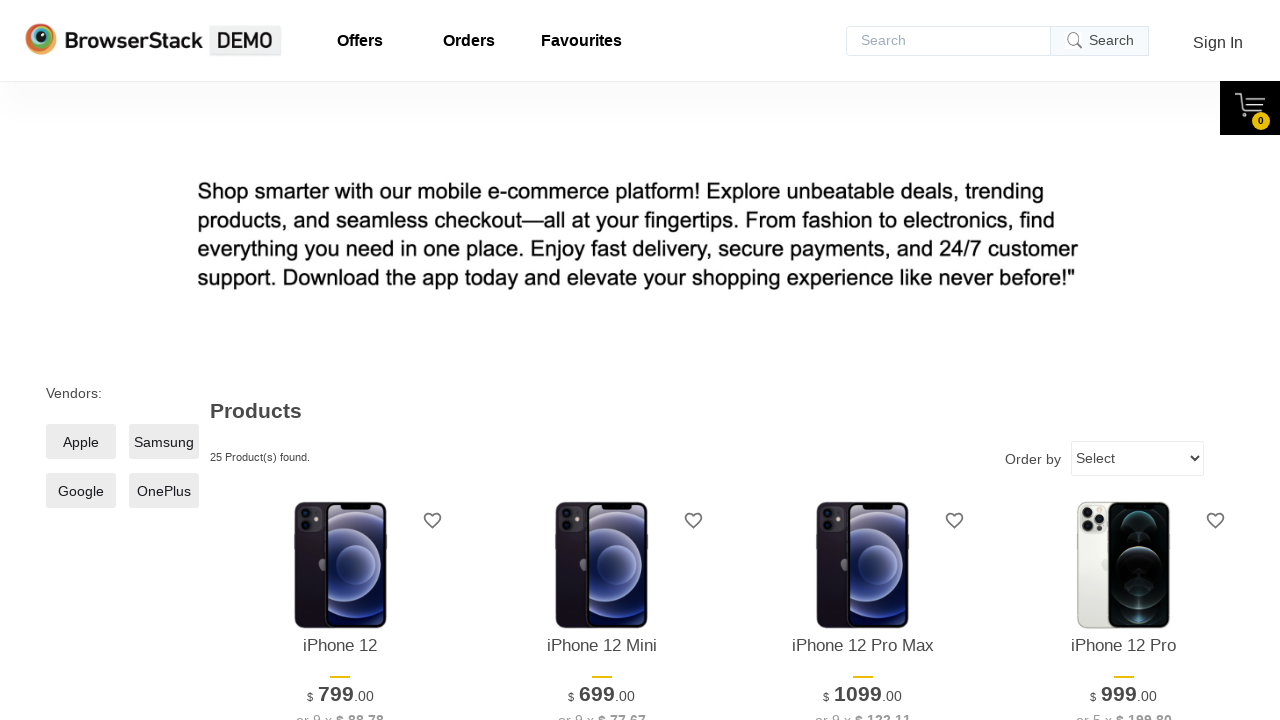

Found 10 links on the page
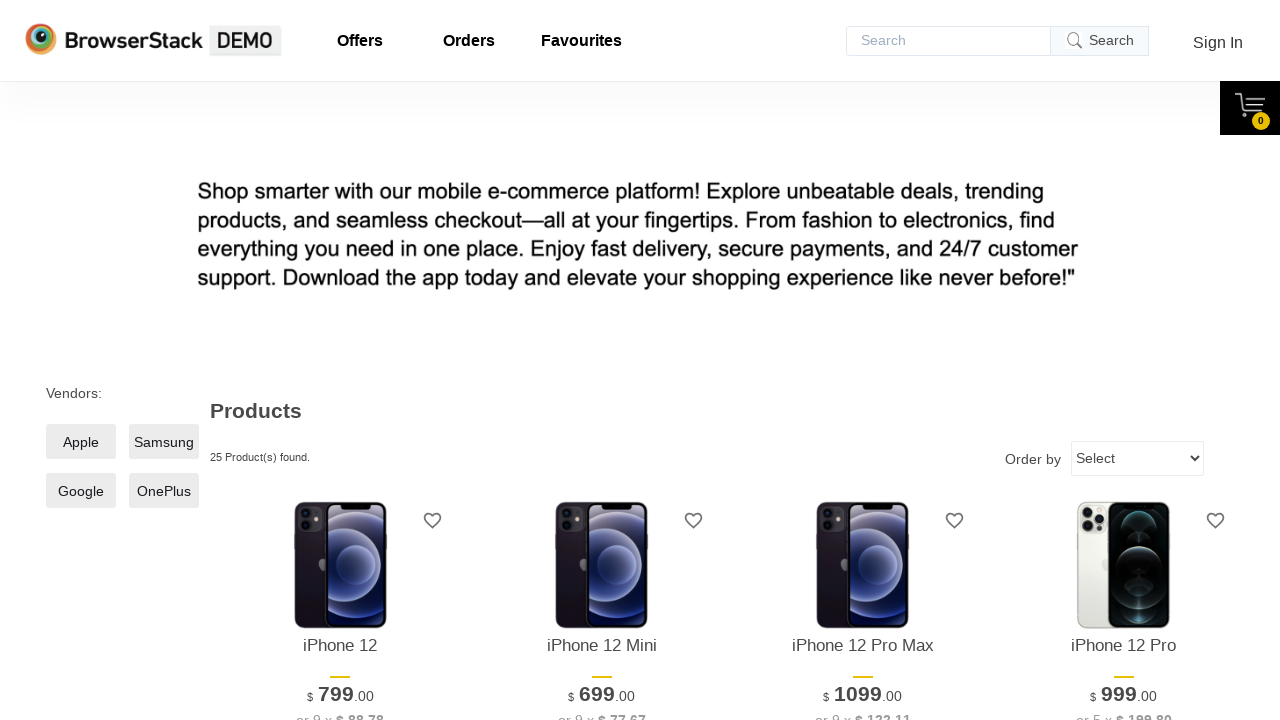

Retrieved href attribute from link: /
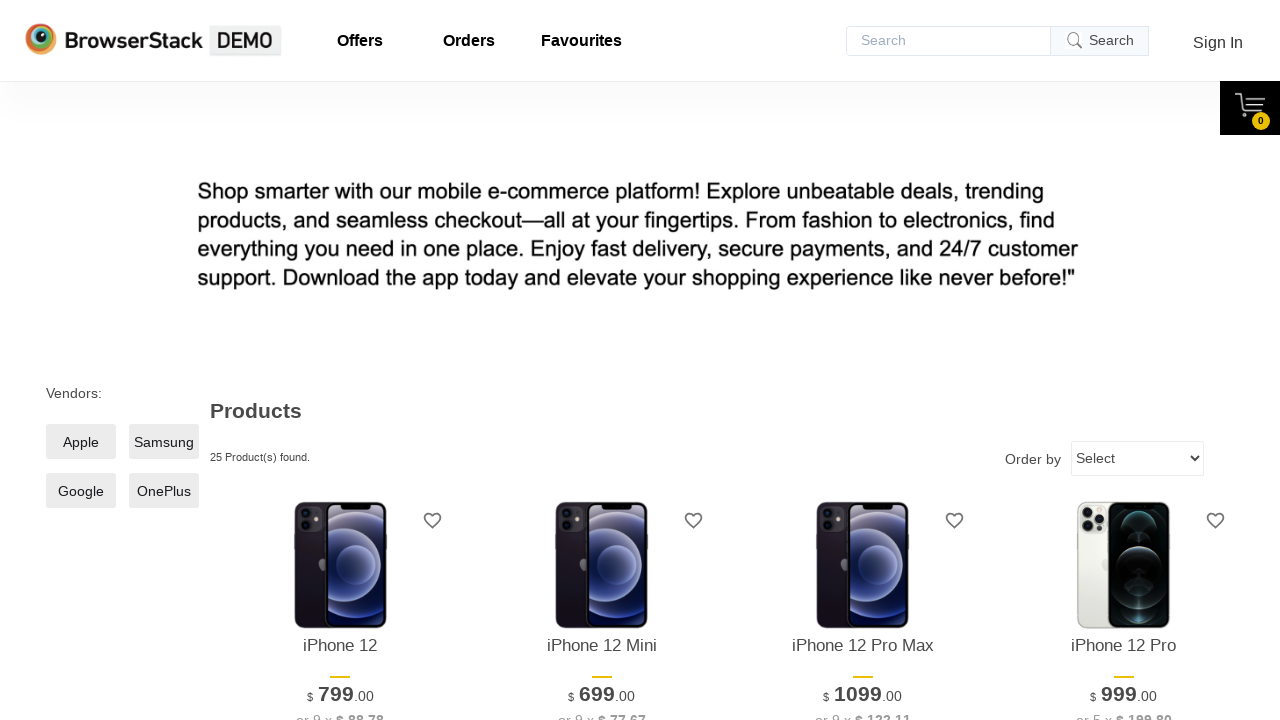

Verified link with href '/' is visible
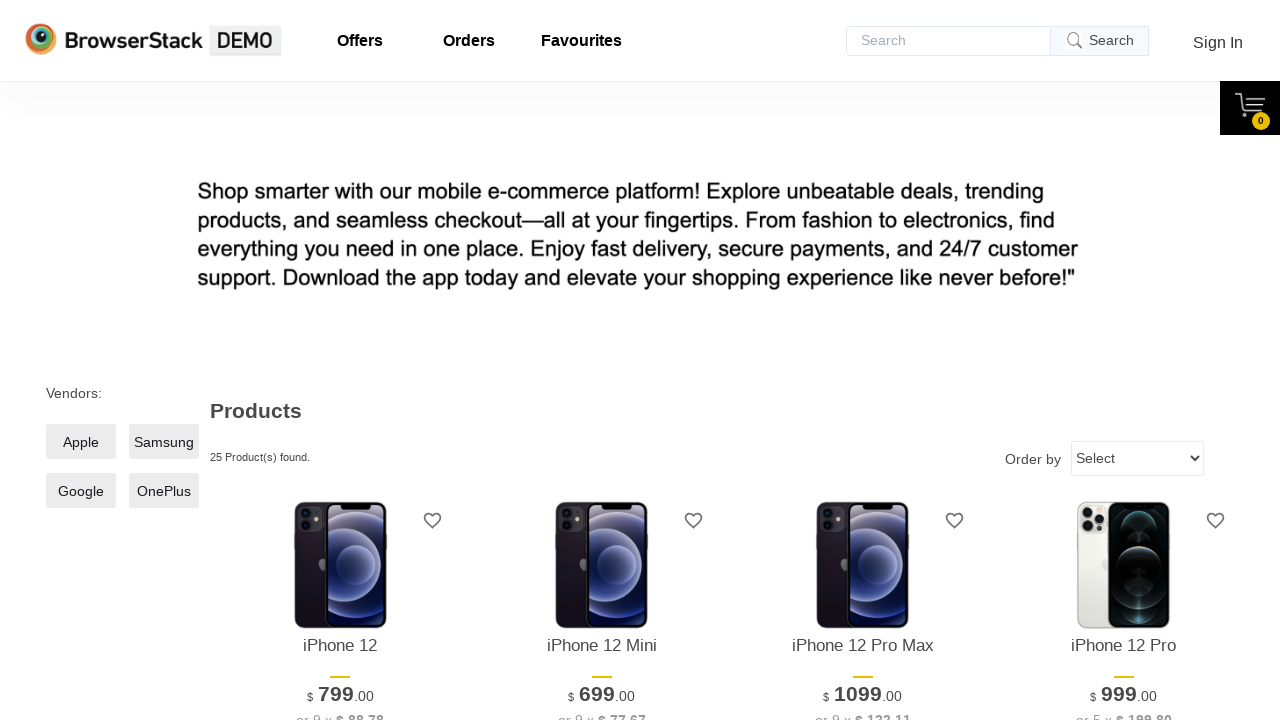

Scrolled link with href '/' into viewport
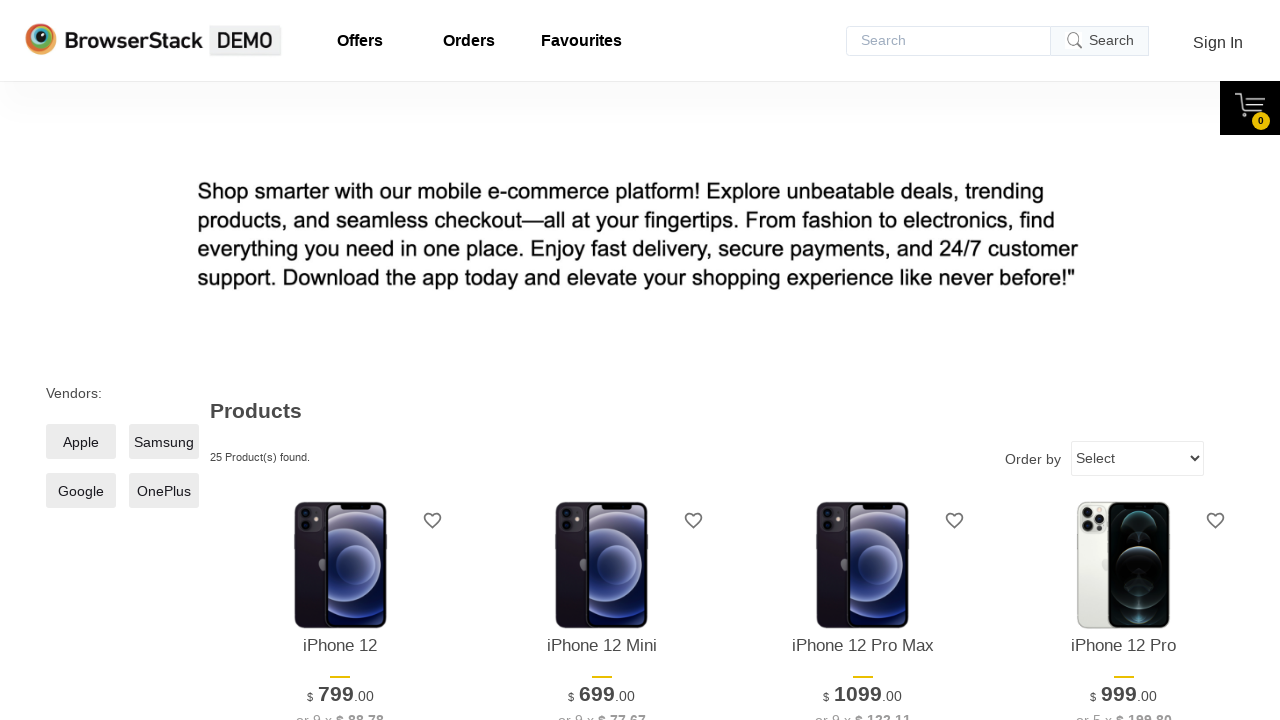

Retrieved href attribute from link: /favourites
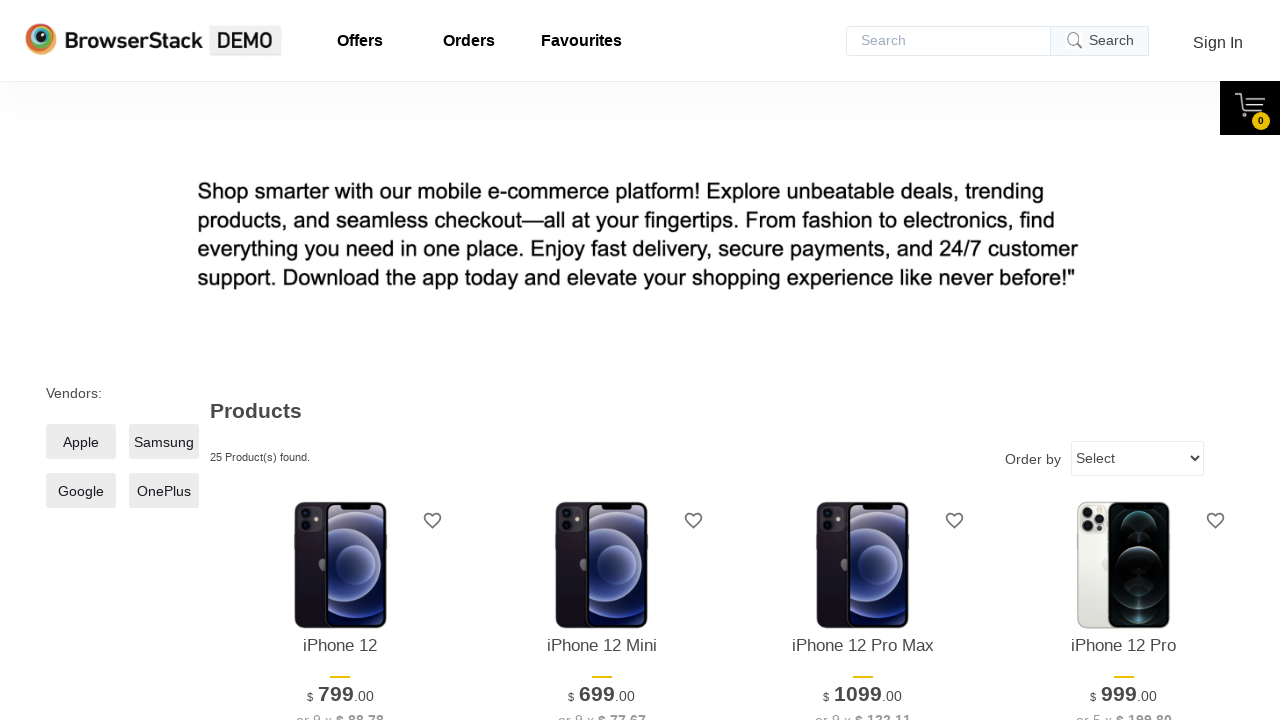

Verified link with href '/favourites' is visible
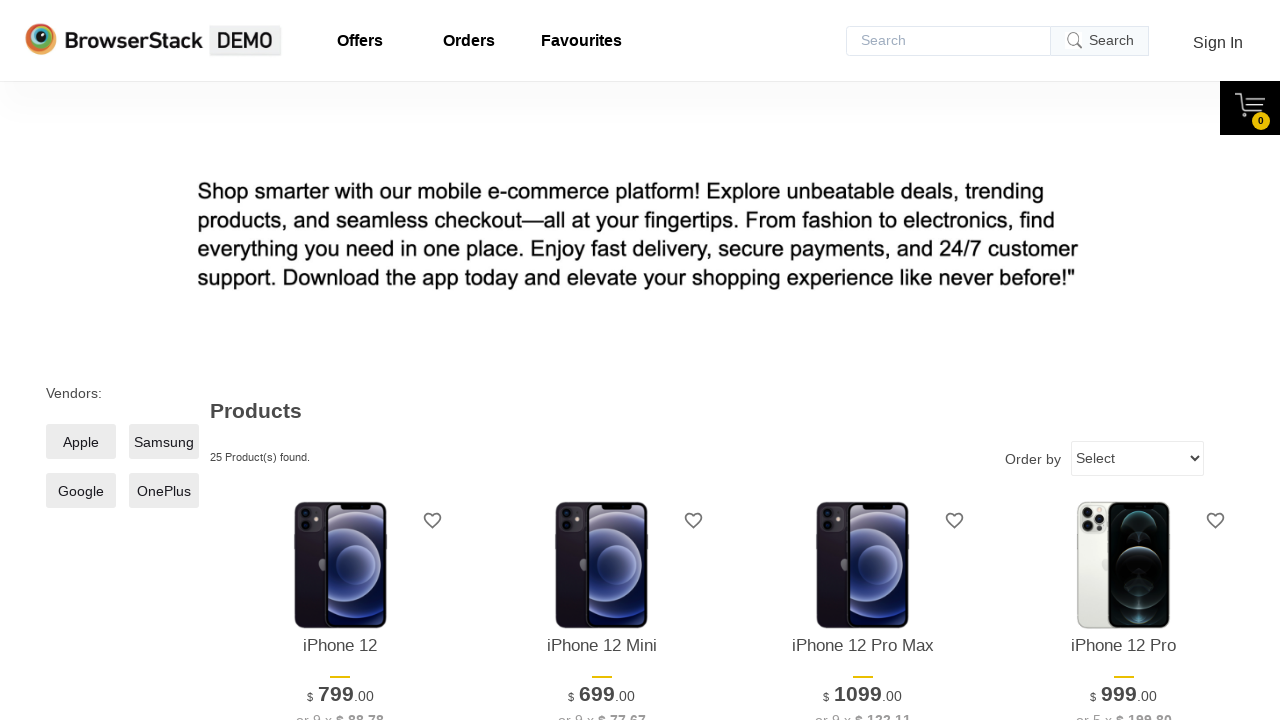

Scrolled link with href '/favourites' into viewport
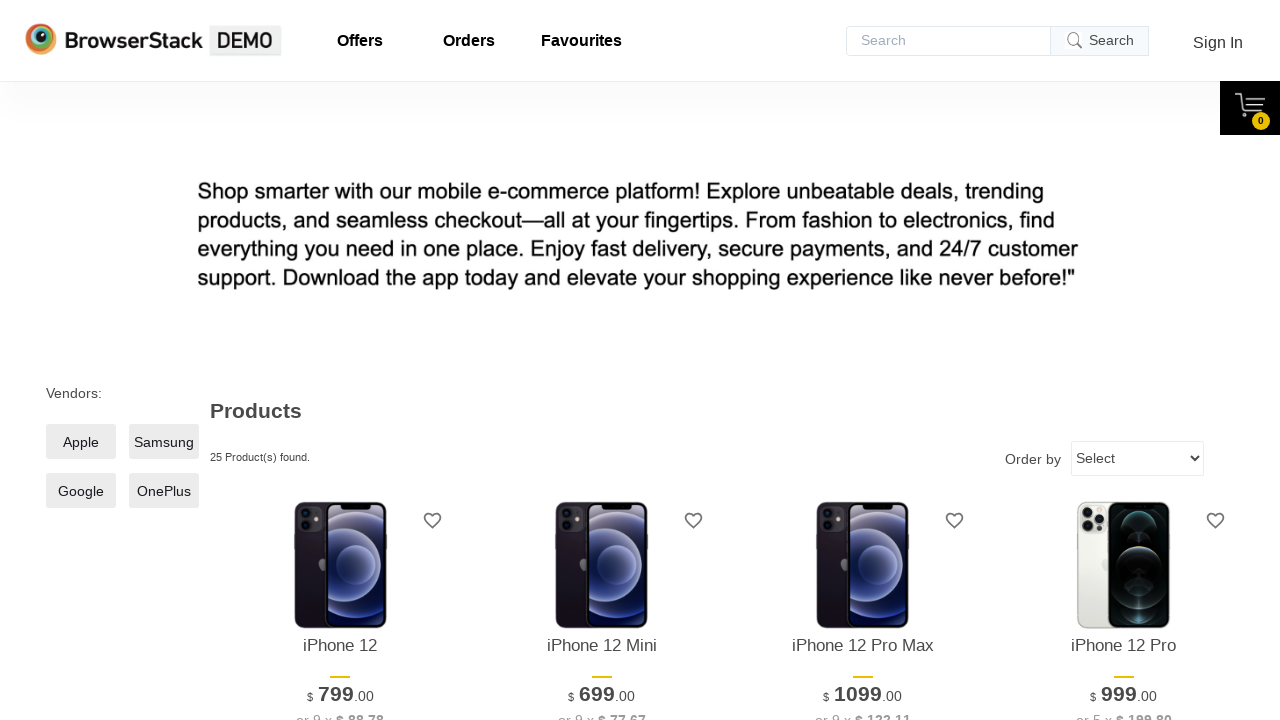

Retrieved href attribute from link: /orders
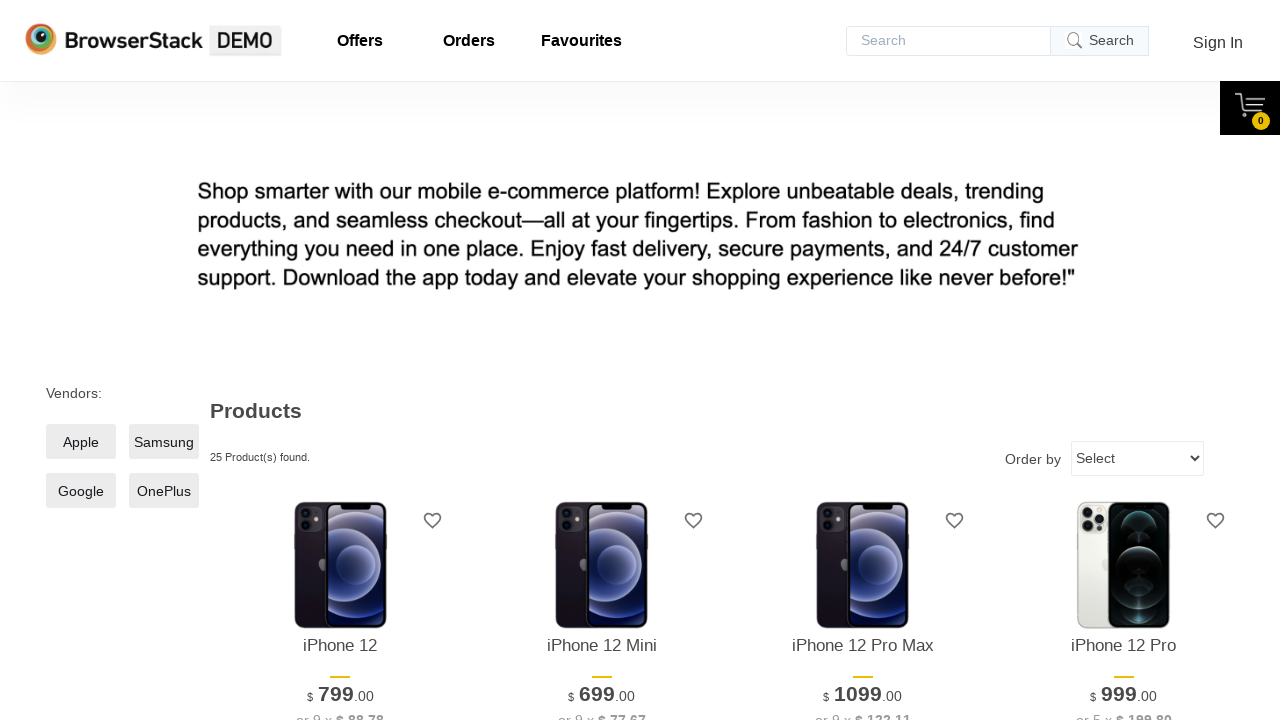

Verified link with href '/orders' is visible
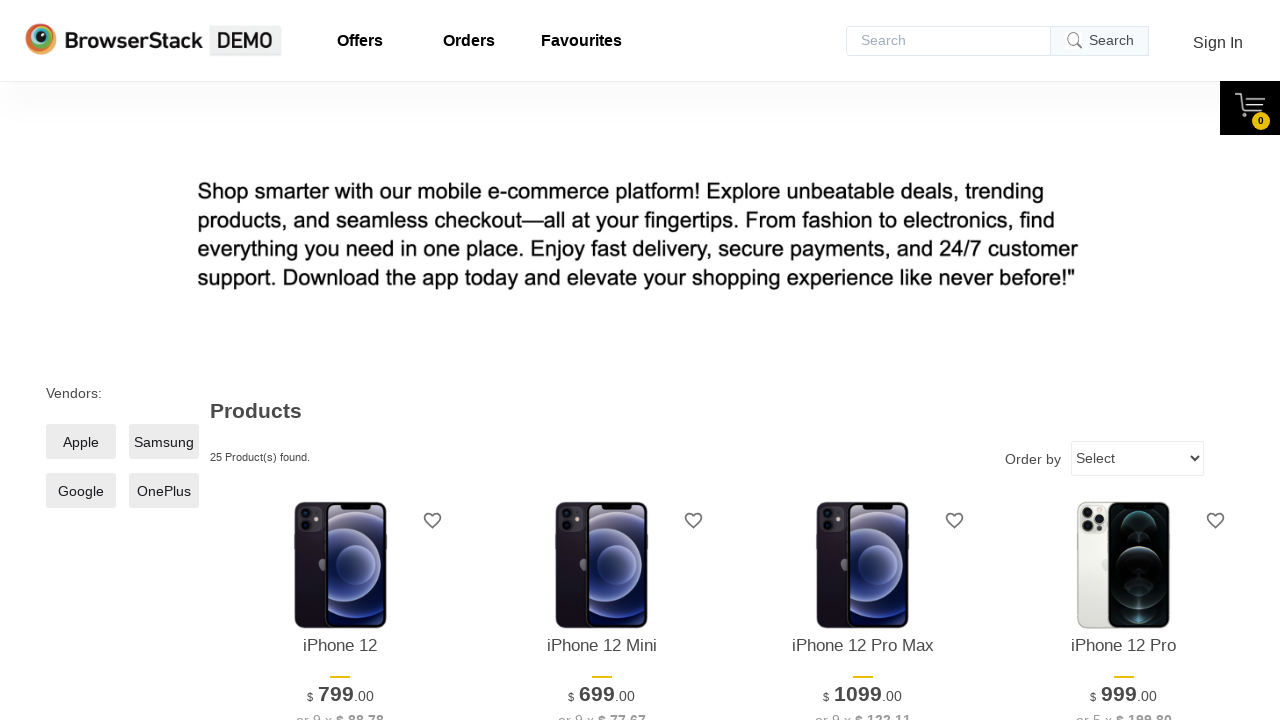

Scrolled link with href '/orders' into viewport
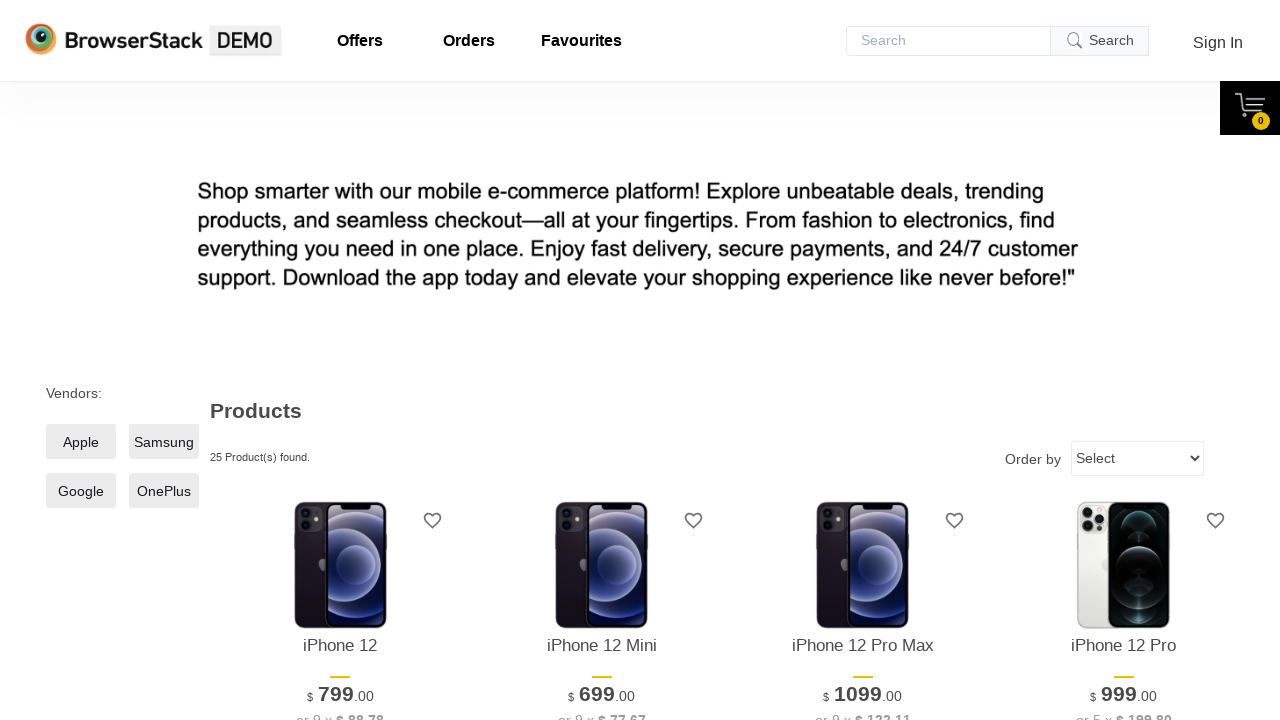

Retrieved href attribute from link: /offers
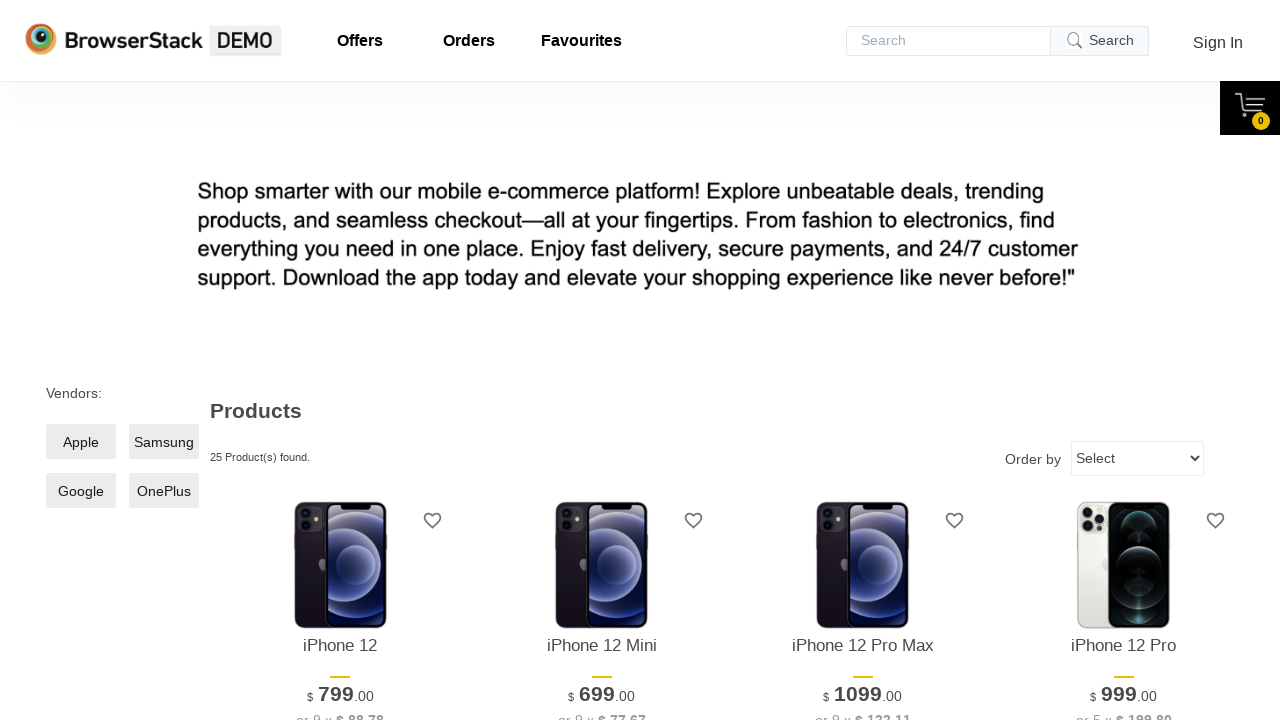

Verified link with href '/offers' is visible
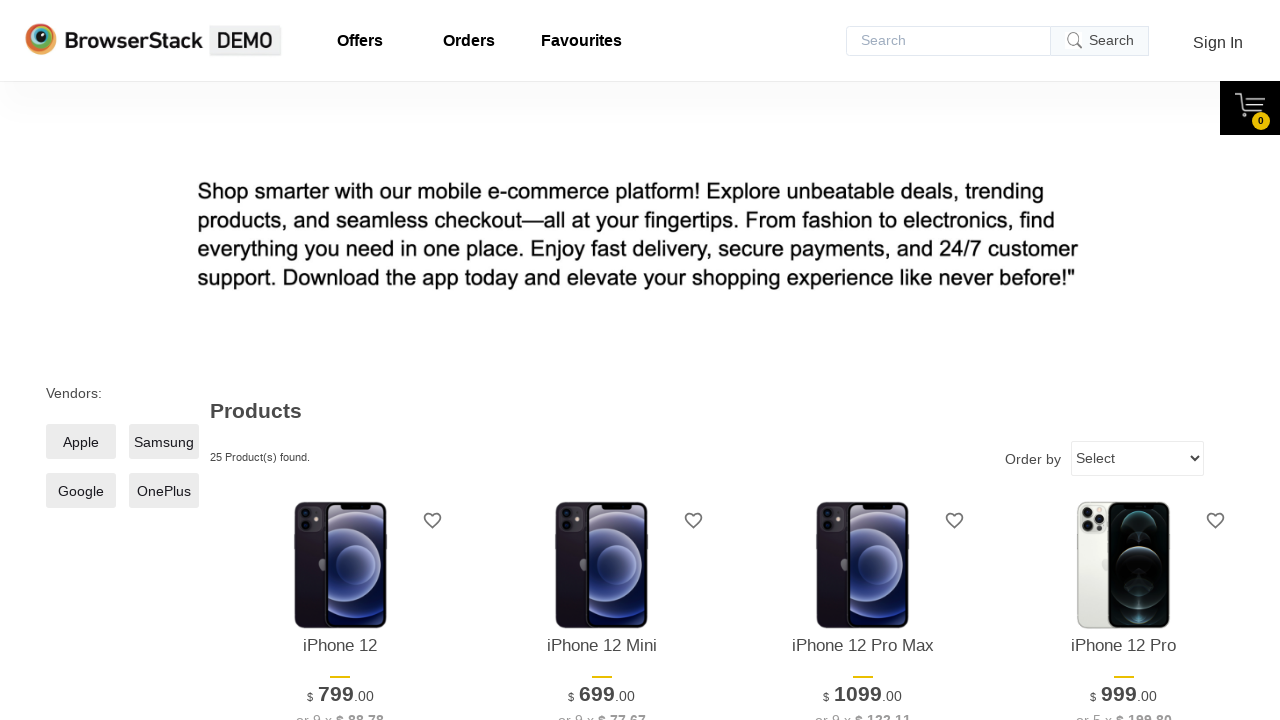

Scrolled link with href '/offers' into viewport
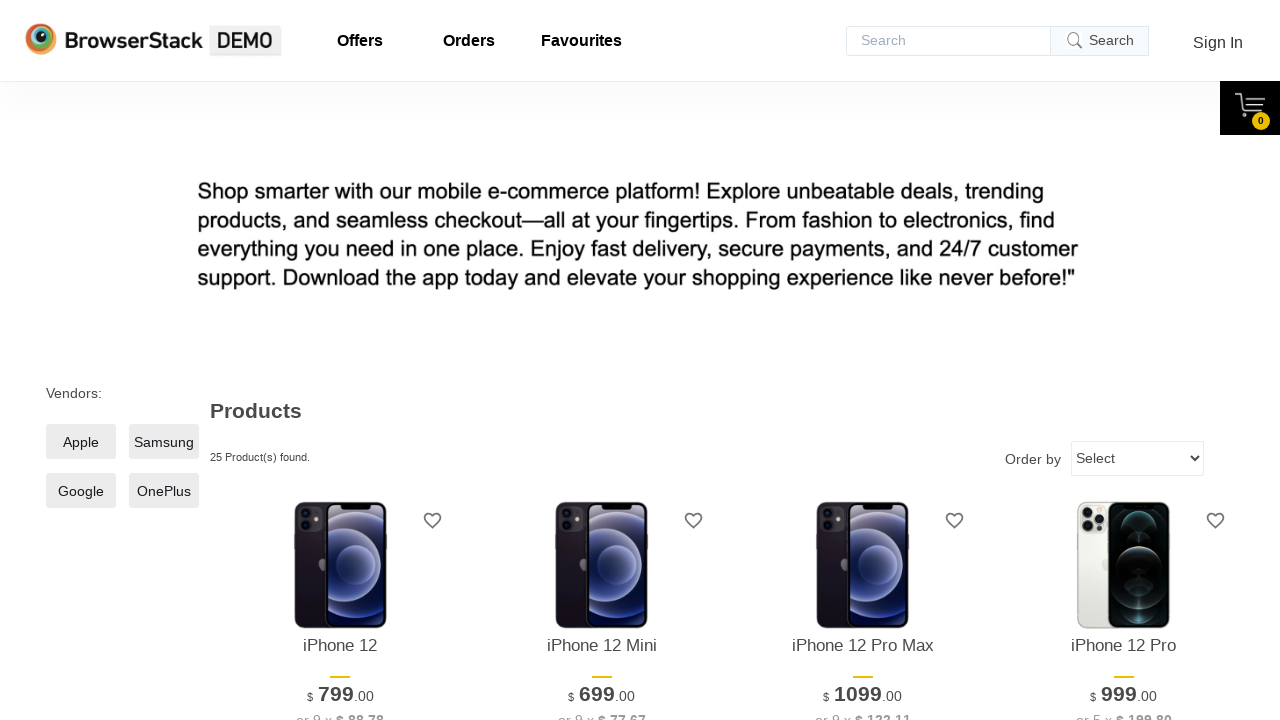

Retrieved href attribute from link: #
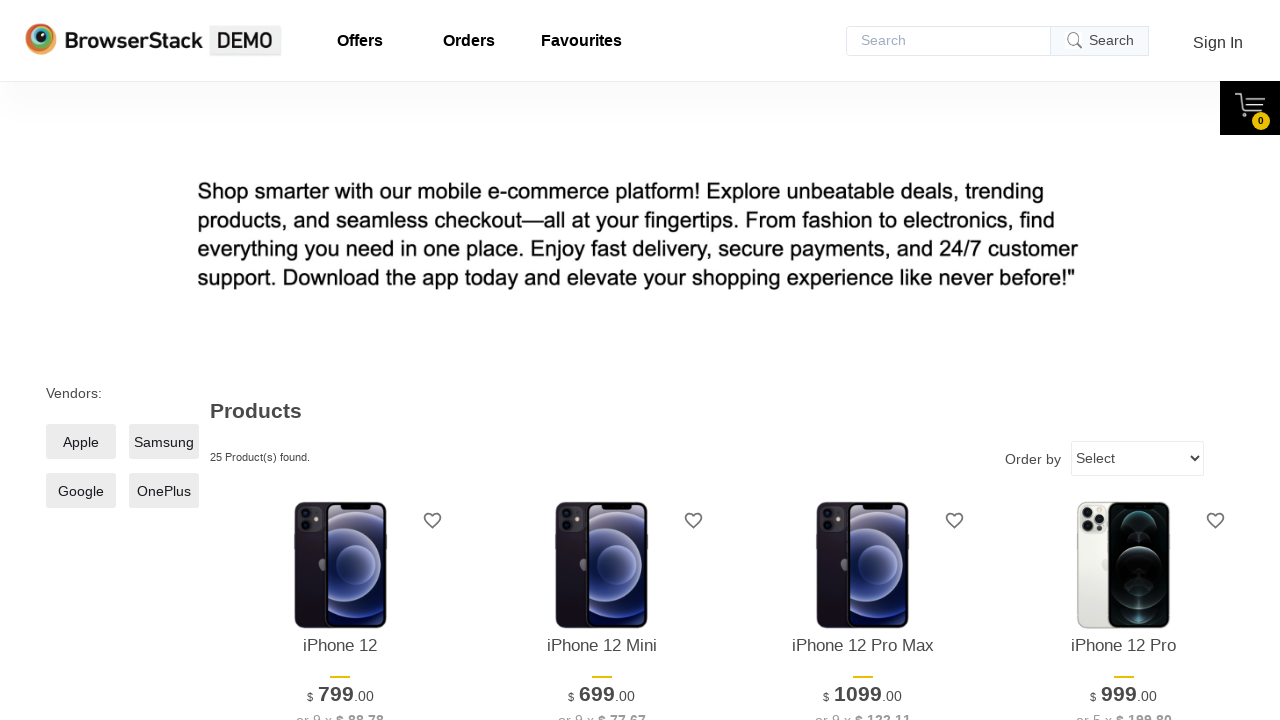

Verified link with href '#' is visible
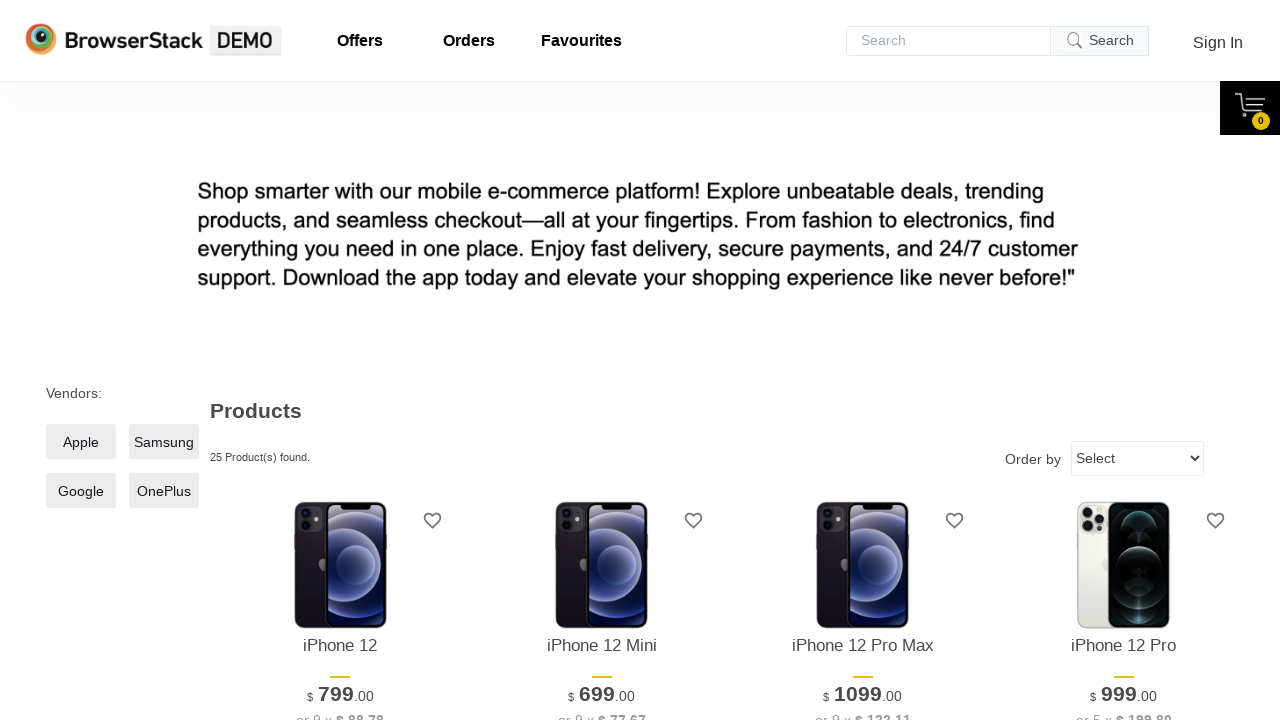

Scrolled link with href '#' into viewport
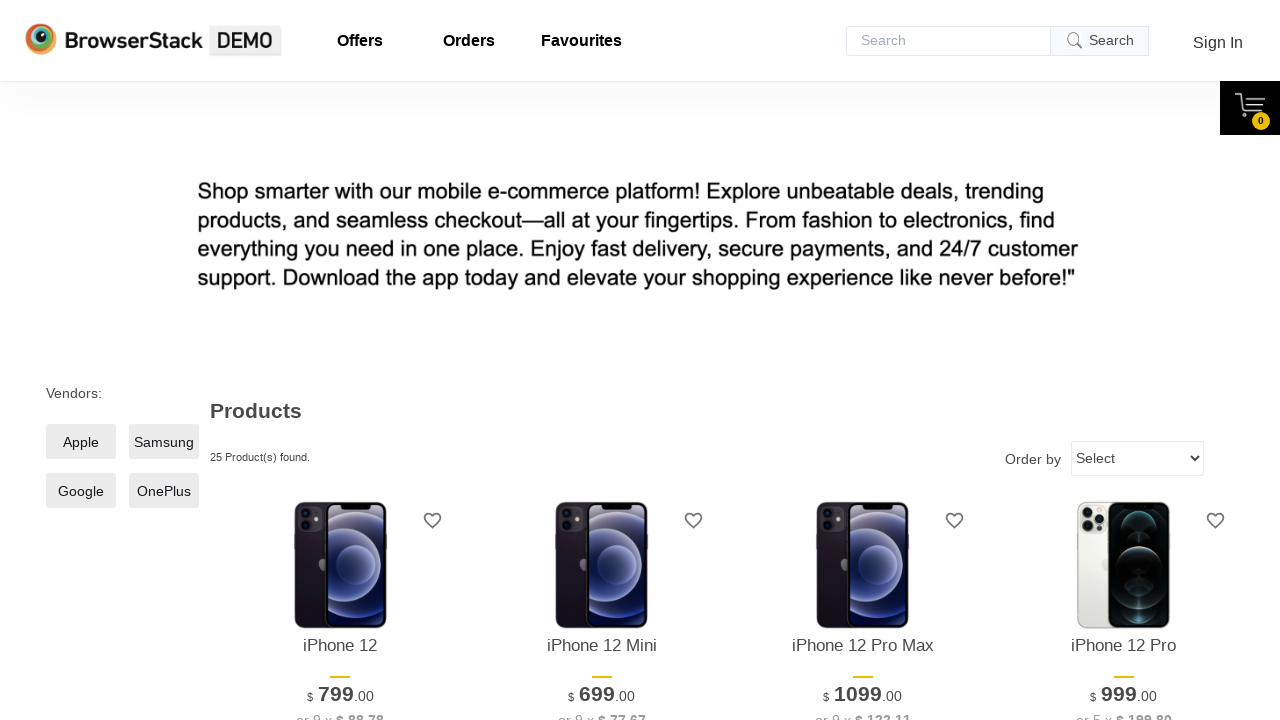

Retrieved href attribute from link: /offers
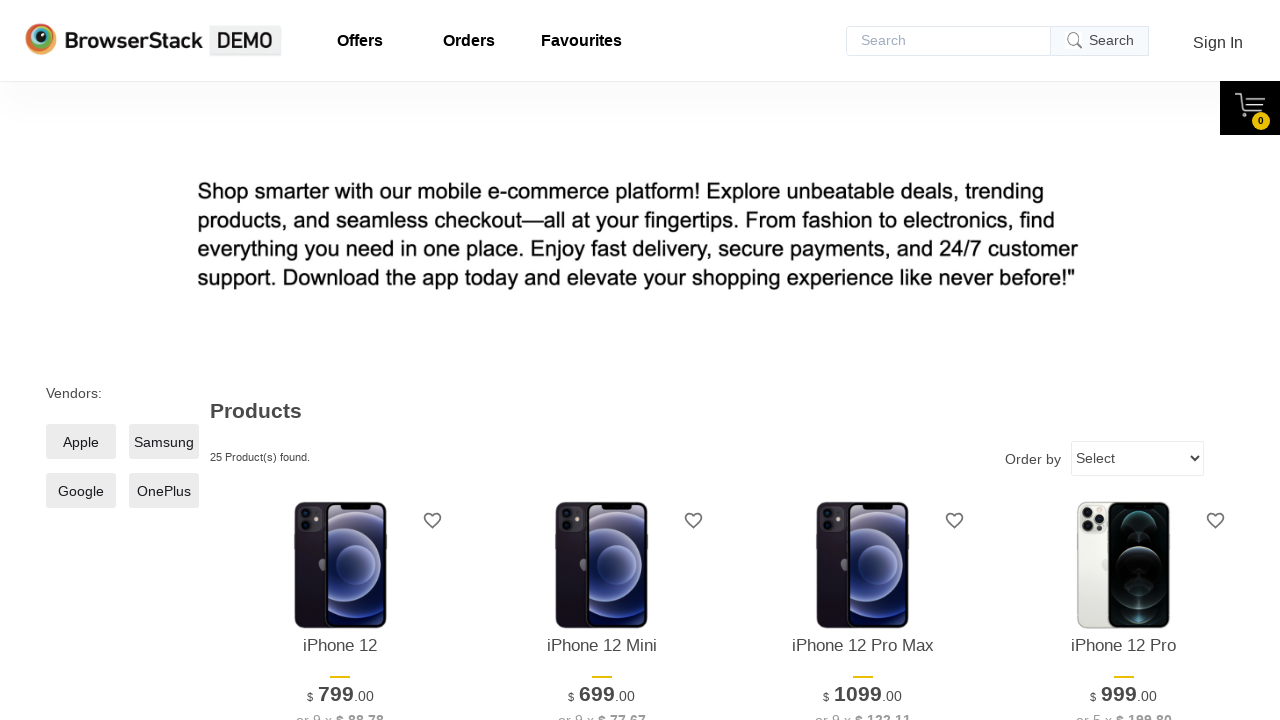

Verified link with href '/offers' is visible
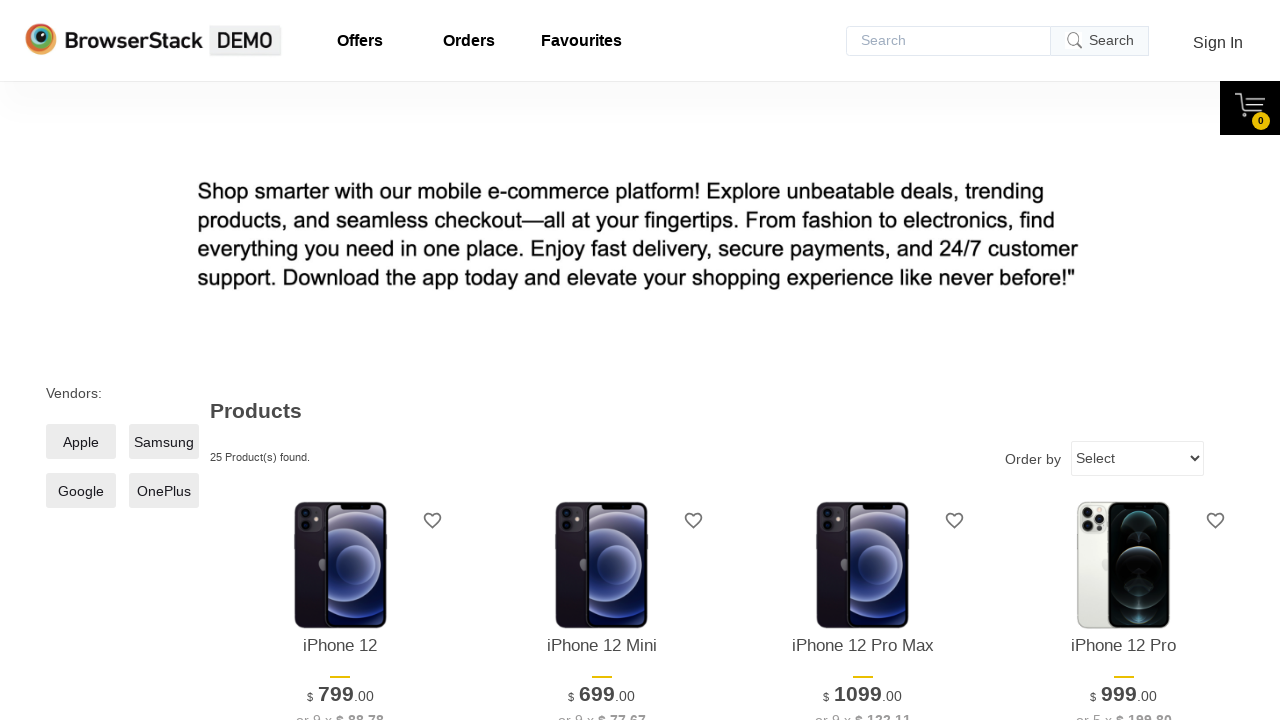

Scrolled link with href '/offers' into viewport
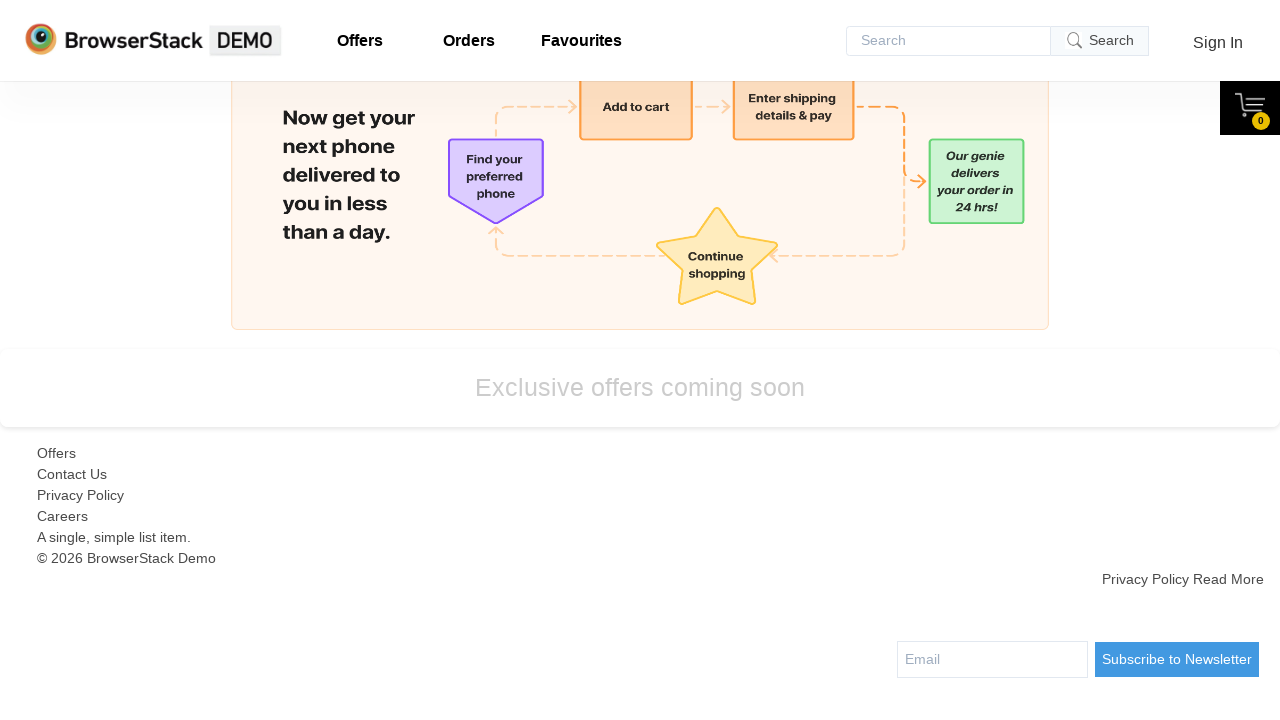

Retrieved href attribute from link: /contact
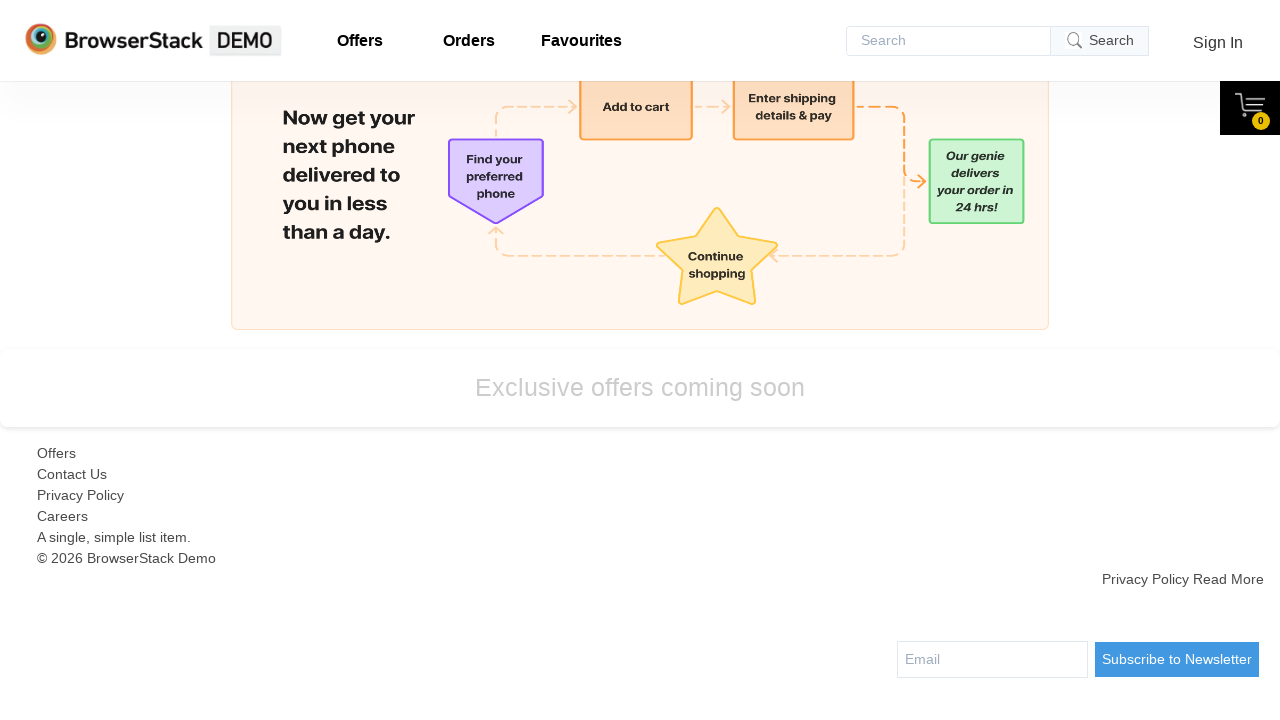

Verified link with href '/contact' is visible
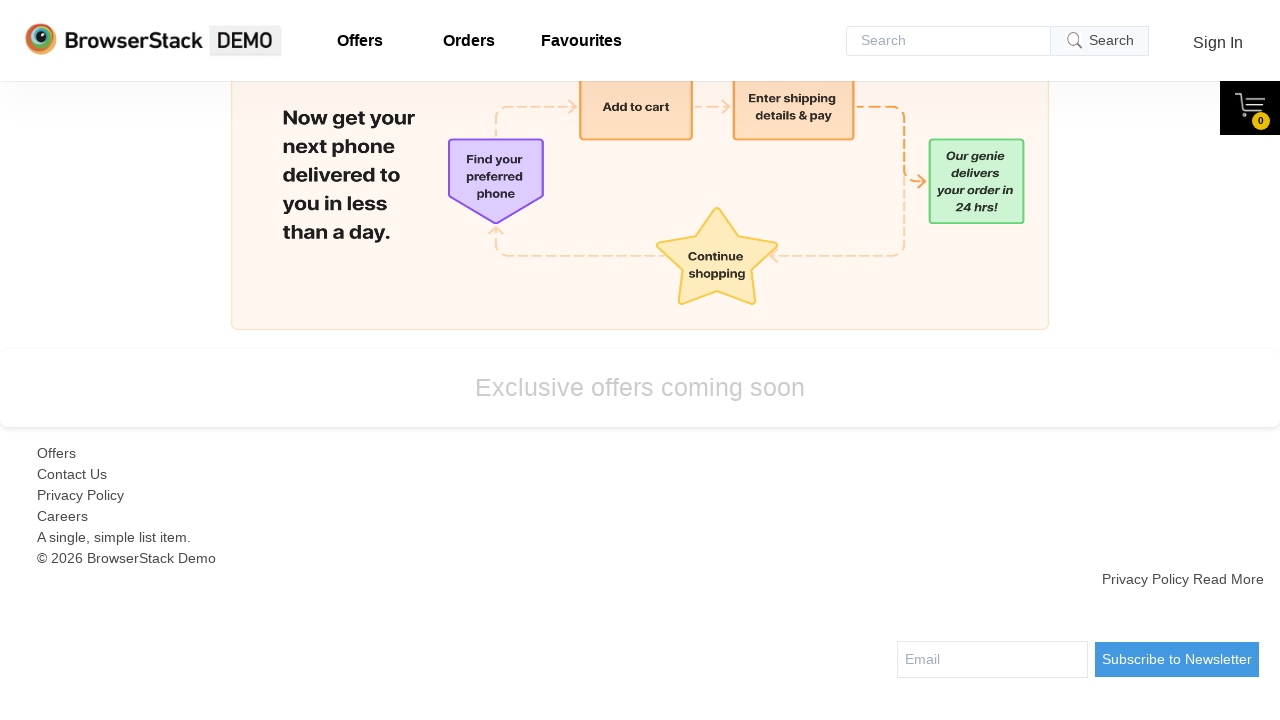

Scrolled link with href '/contact' into viewport
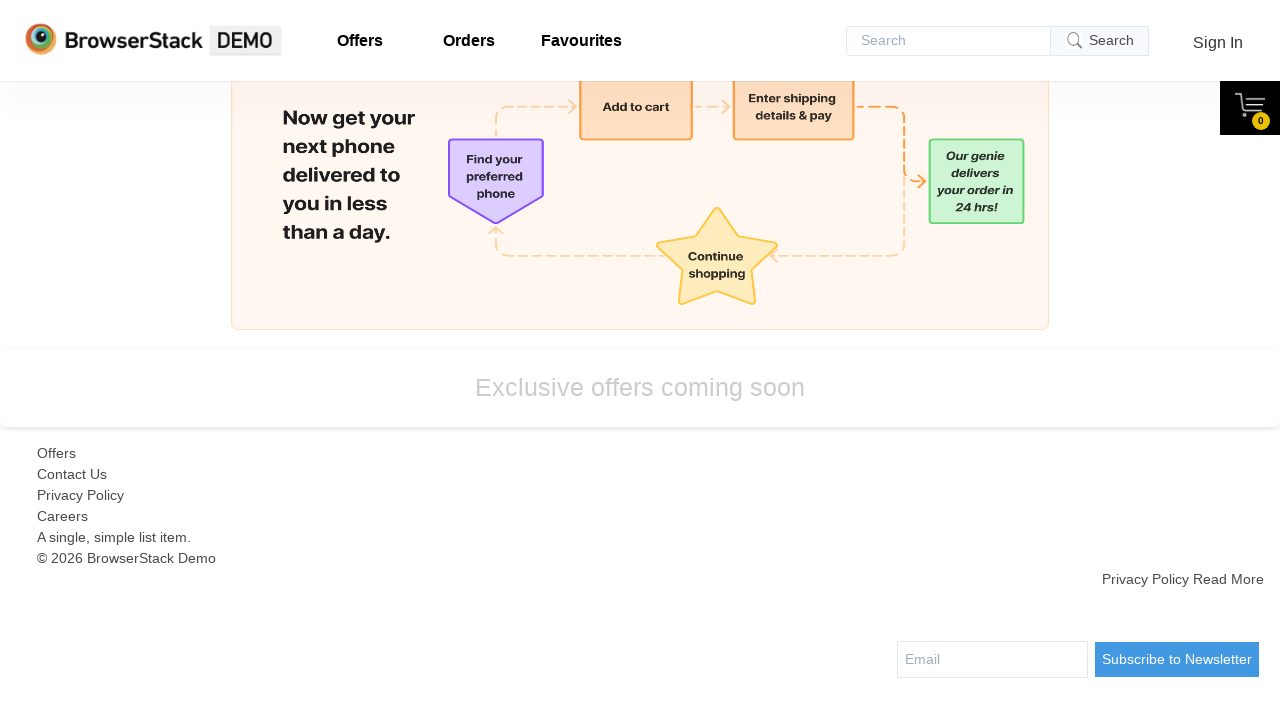

Retrieved href attribute from link: /privacy
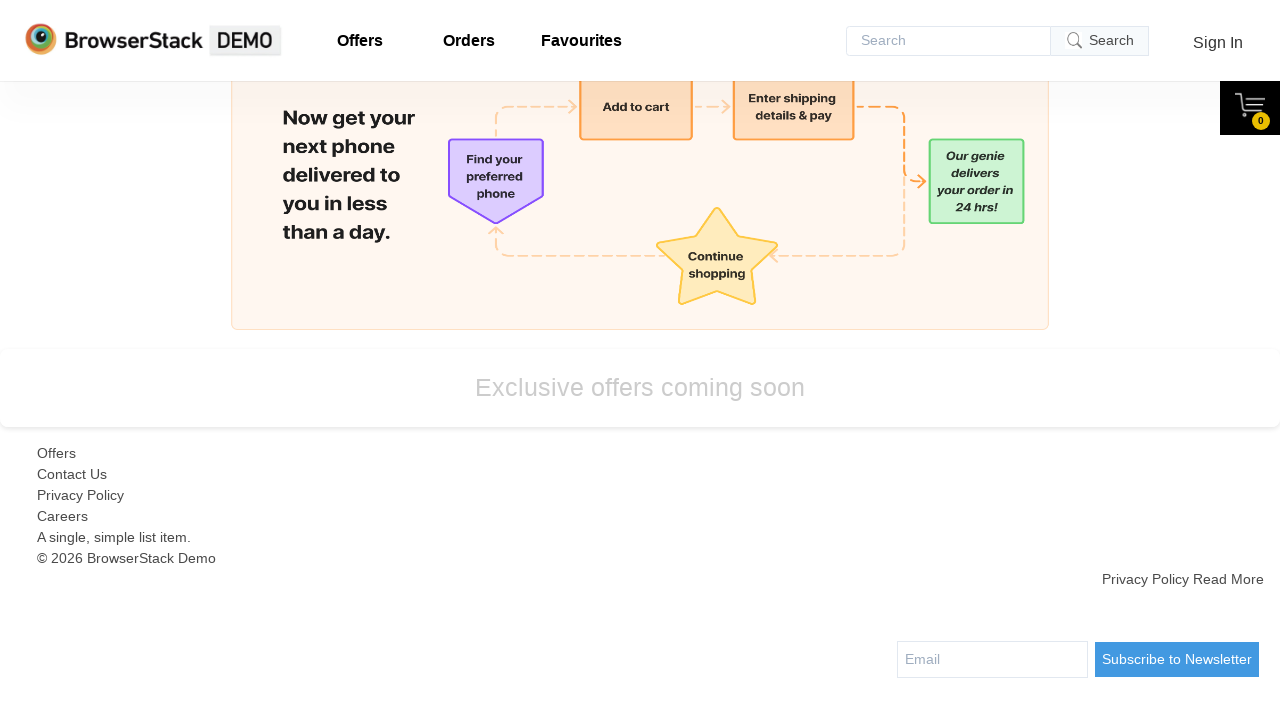

Verified link with href '/privacy' is visible
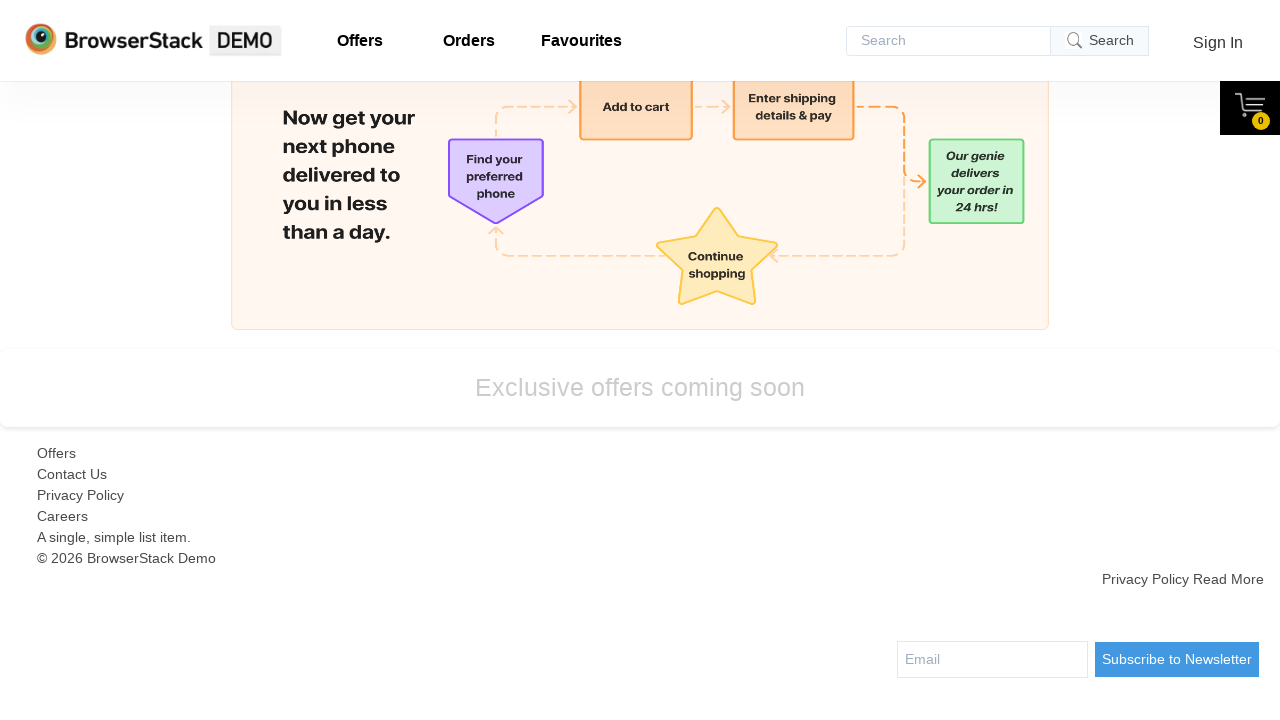

Scrolled link with href '/privacy' into viewport
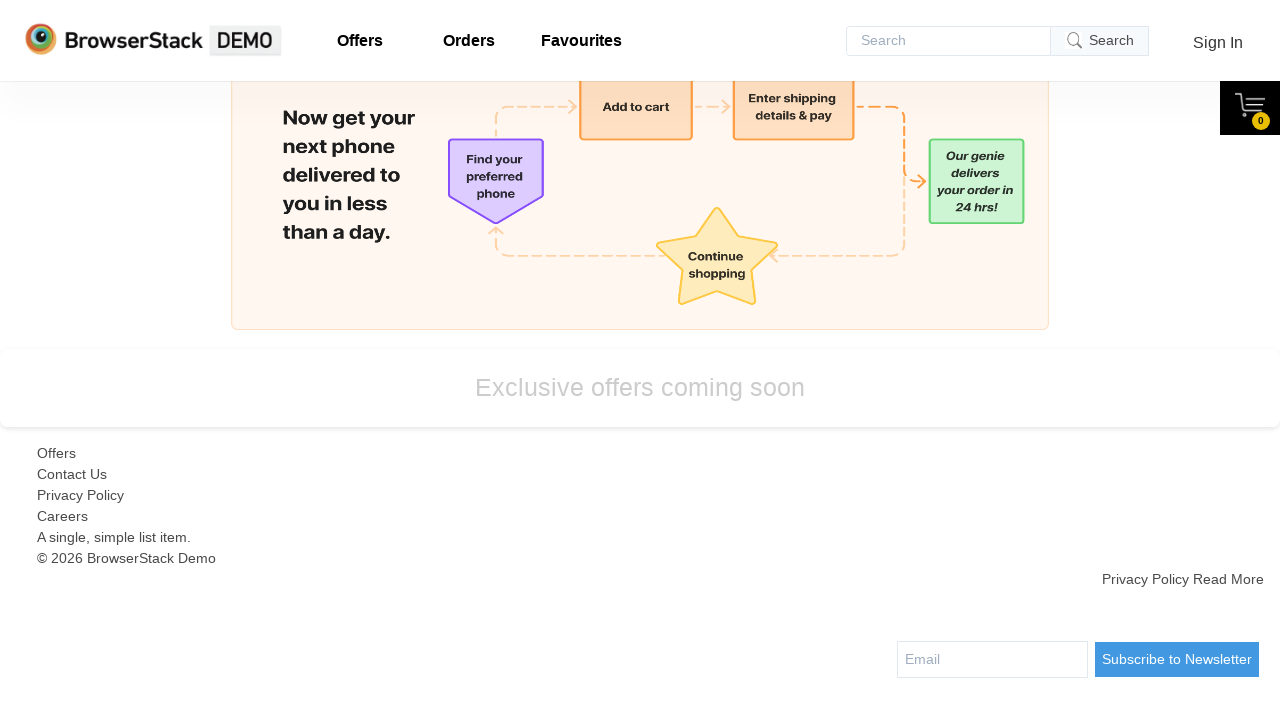

Retrieved href attribute from link: /careers
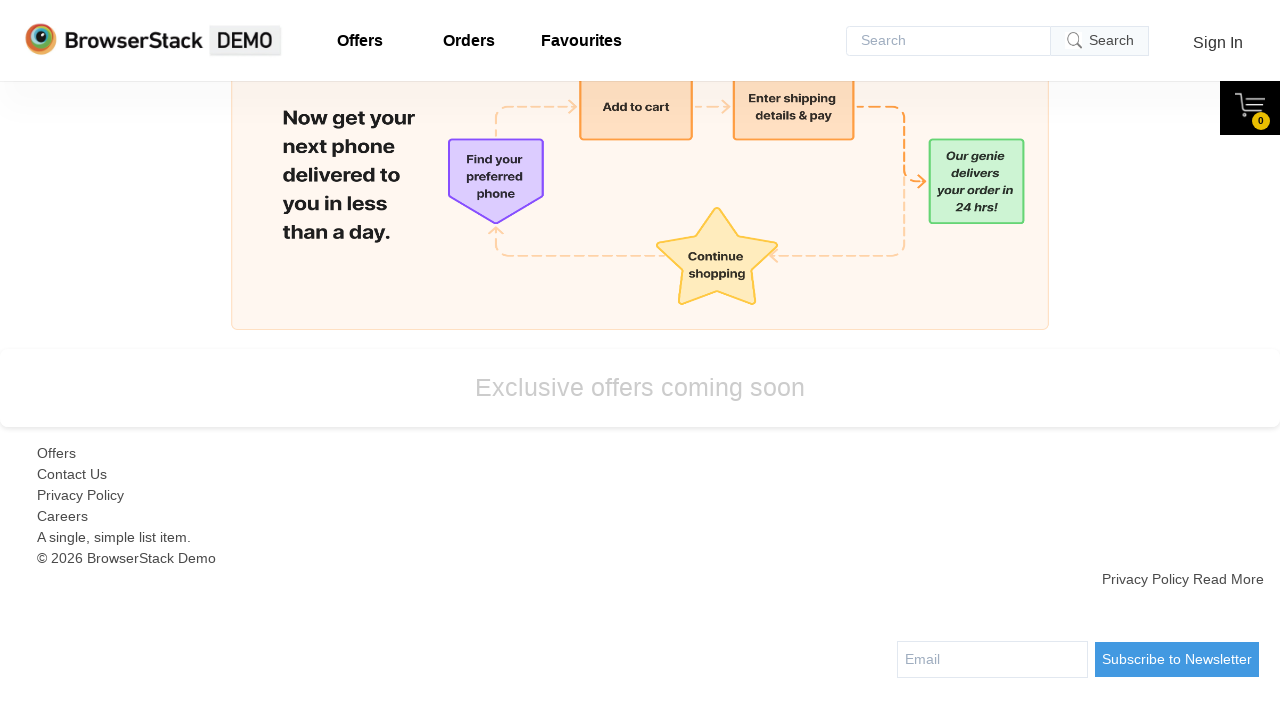

Verified link with href '/careers' is visible
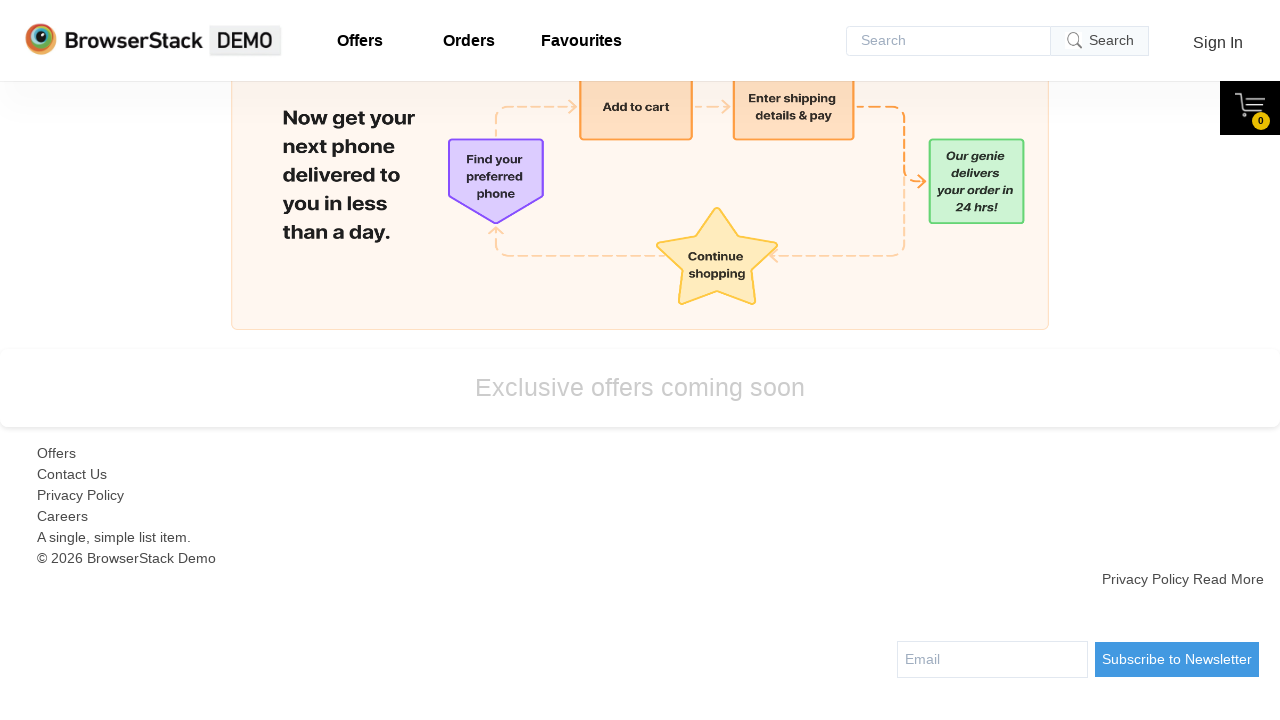

Scrolled link with href '/careers' into viewport
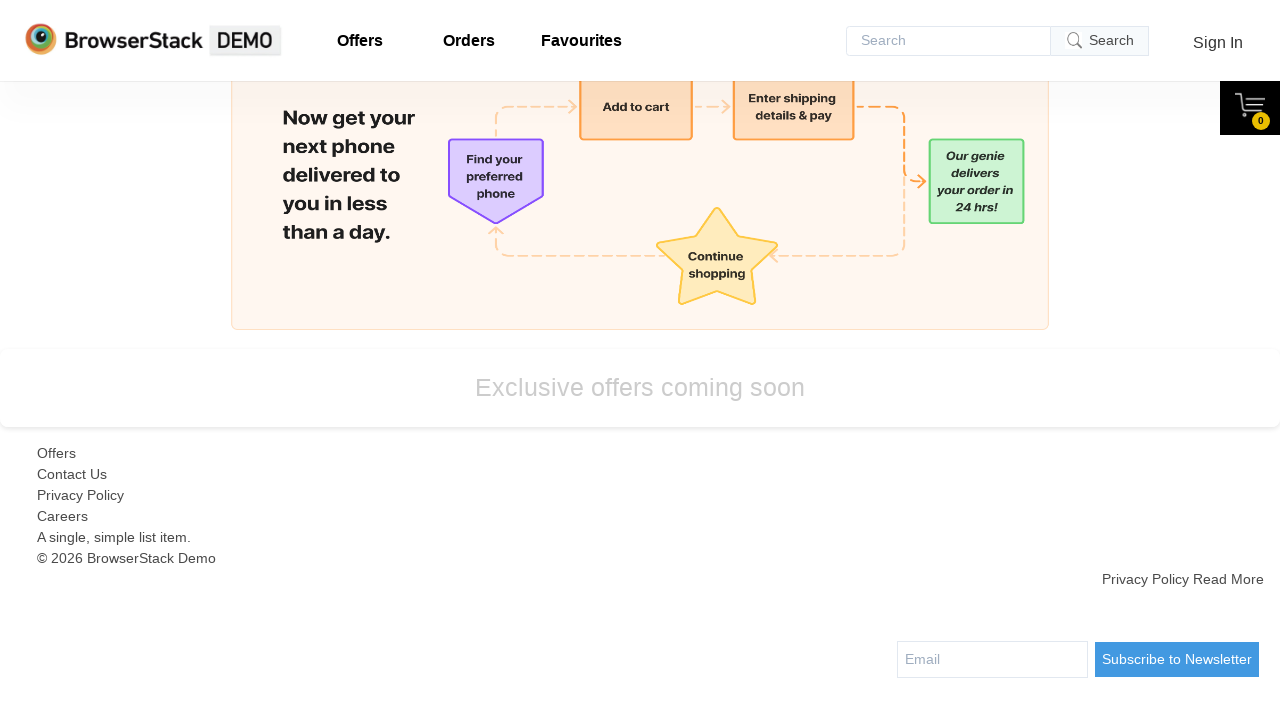

Retrieved href attribute from link: /
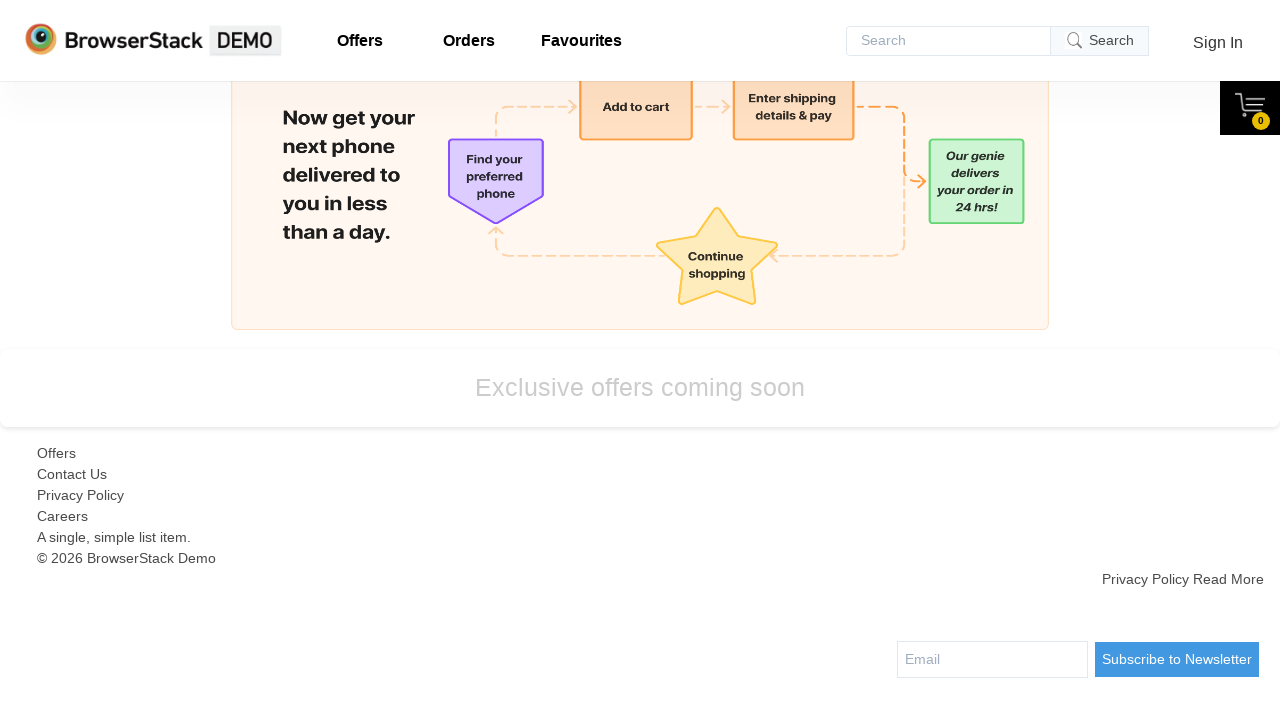

Verified link with href '/' is visible
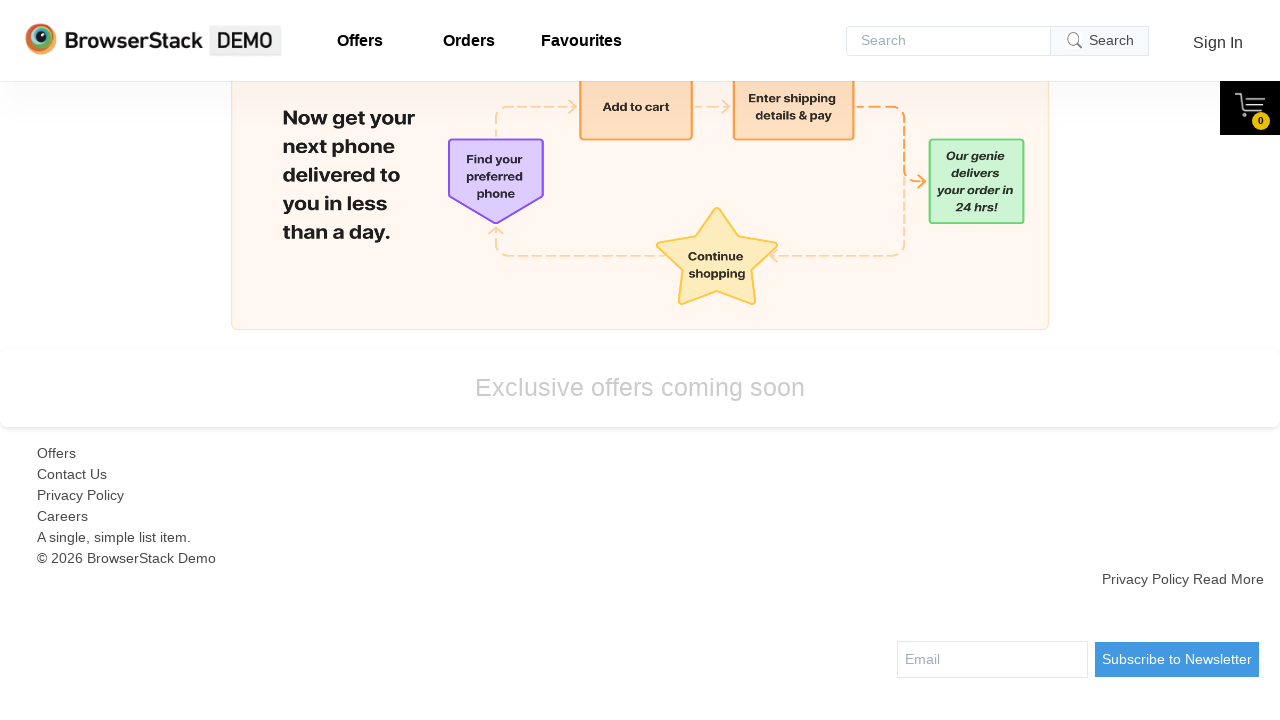

Scrolled link with href '/' into viewport
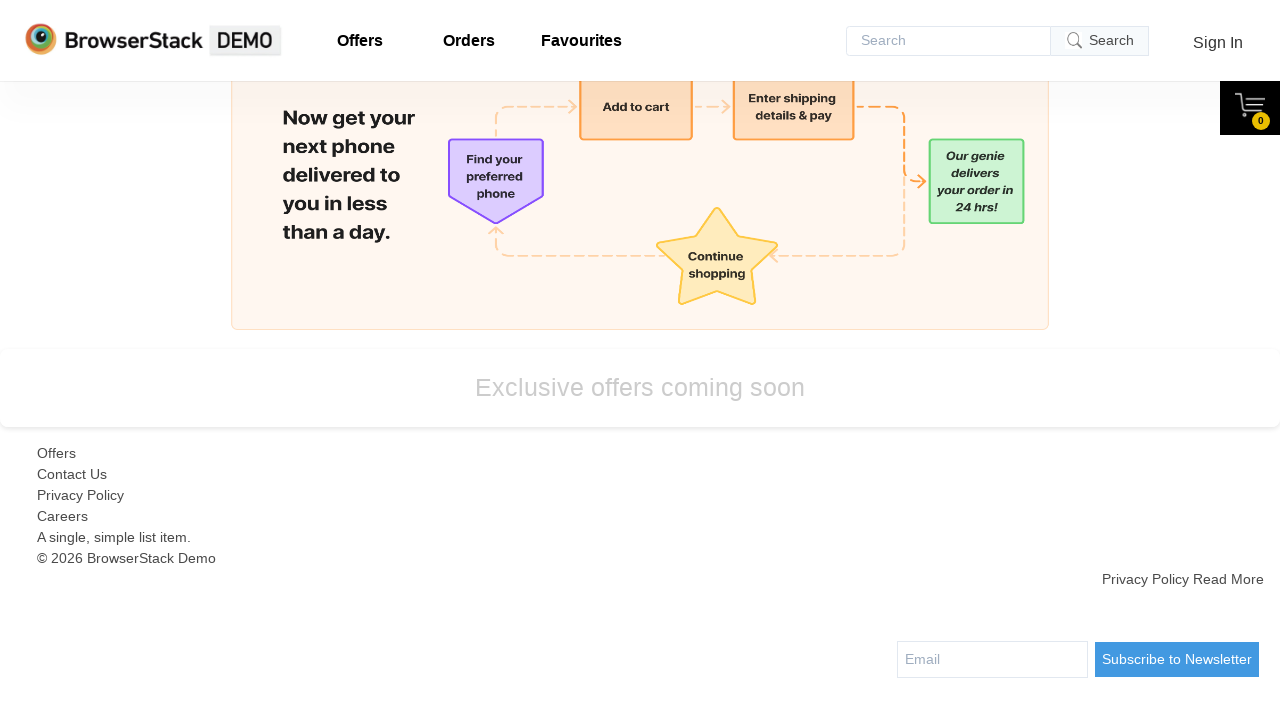

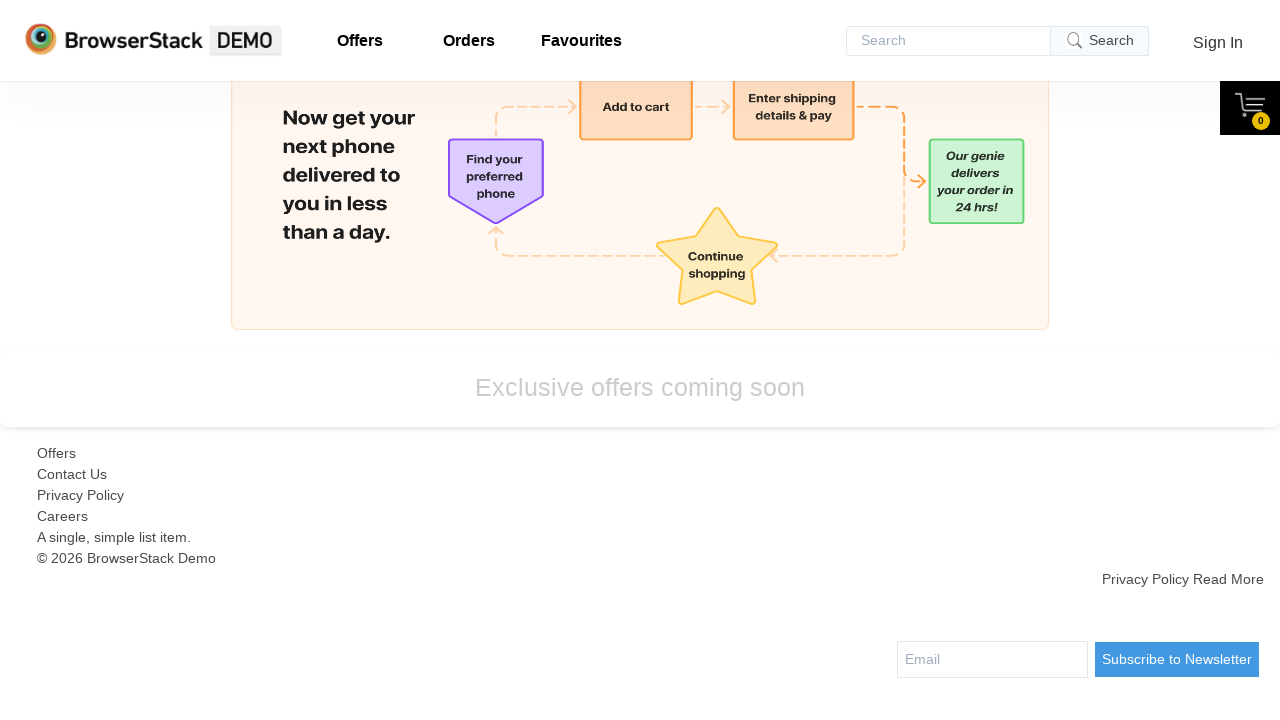